Tests a banking application workflow including customer login, account selection, deposit, withdrawal, and viewing transactions

Starting URL: https://www.globalsqa.com/angularJs-protractor/BankingProject/#/login

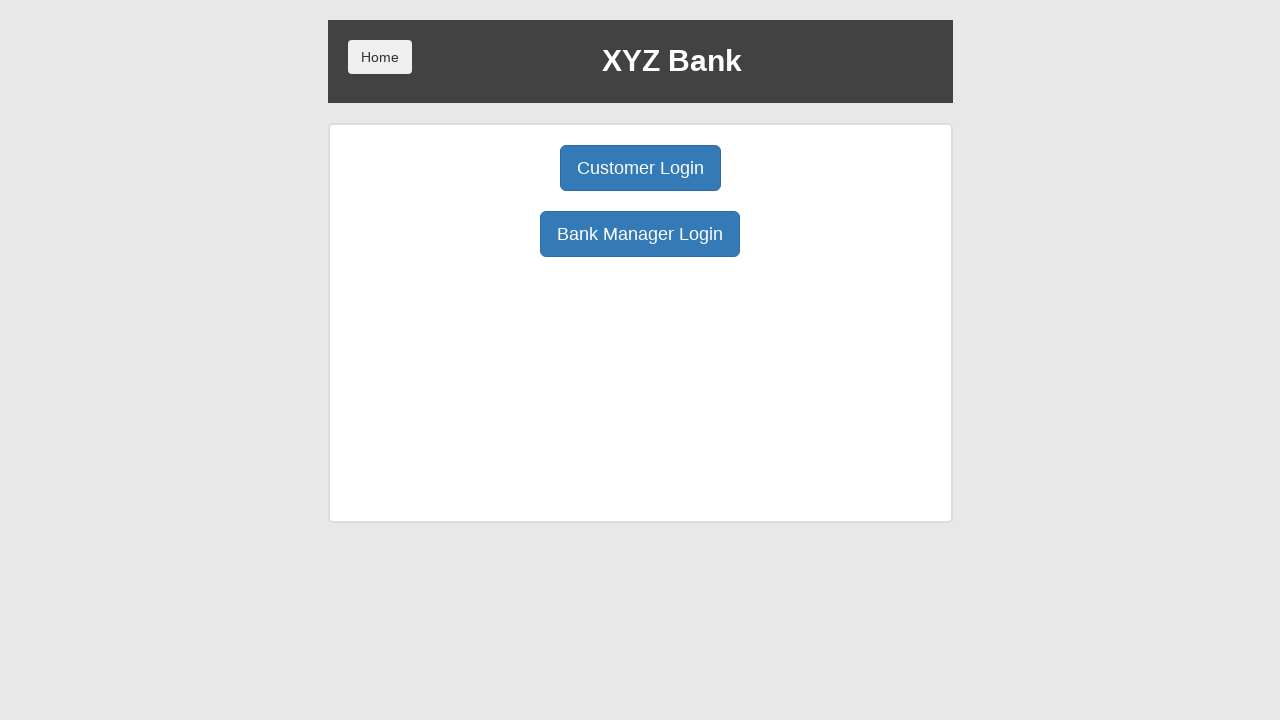

Clicked Customer Login button at (640, 168) on button:has-text('Customer Login')
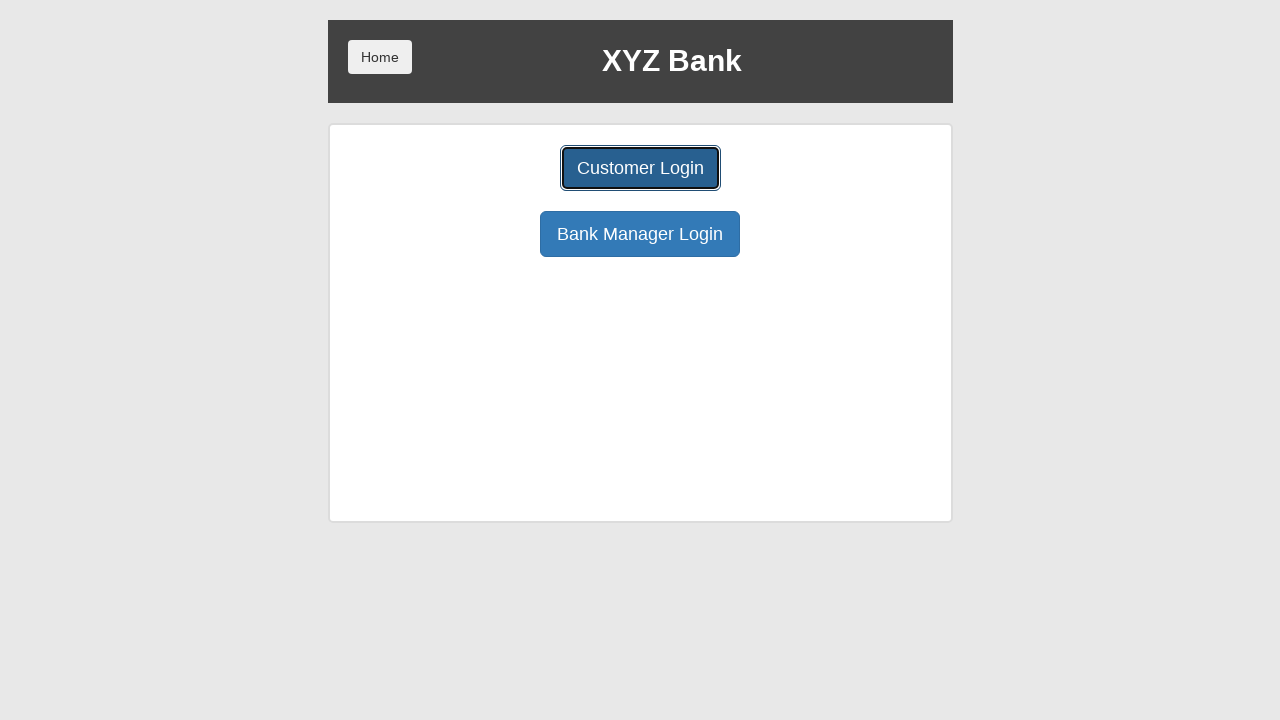

Customer dropdown selector appeared
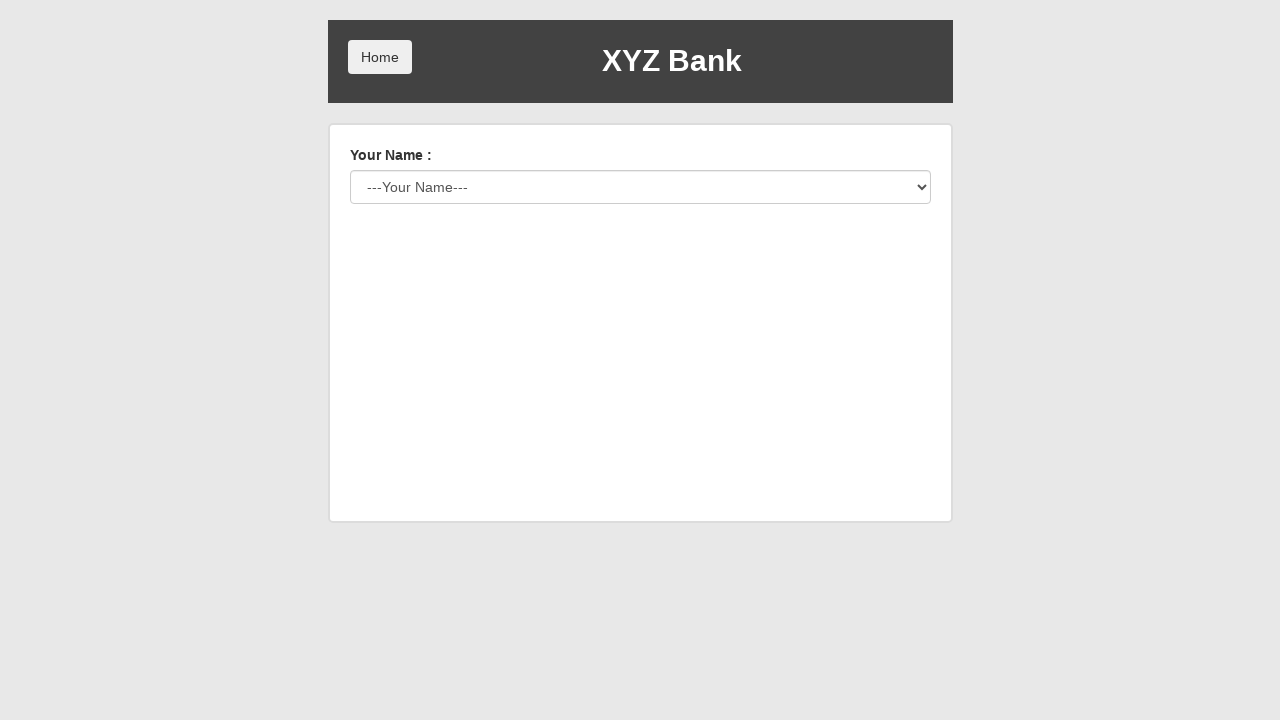

Selected Harry Potter from customer dropdown on #userSelect
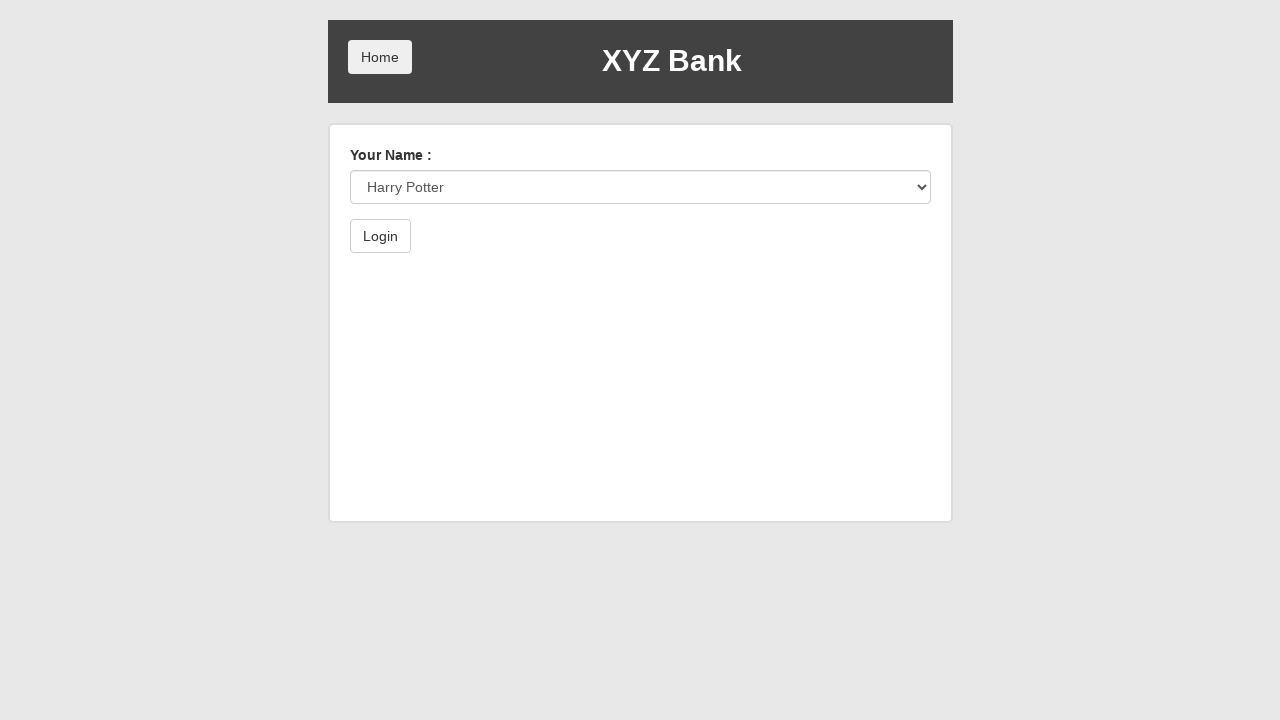

Clicked login submit button at (380, 236) on button[type='submit']
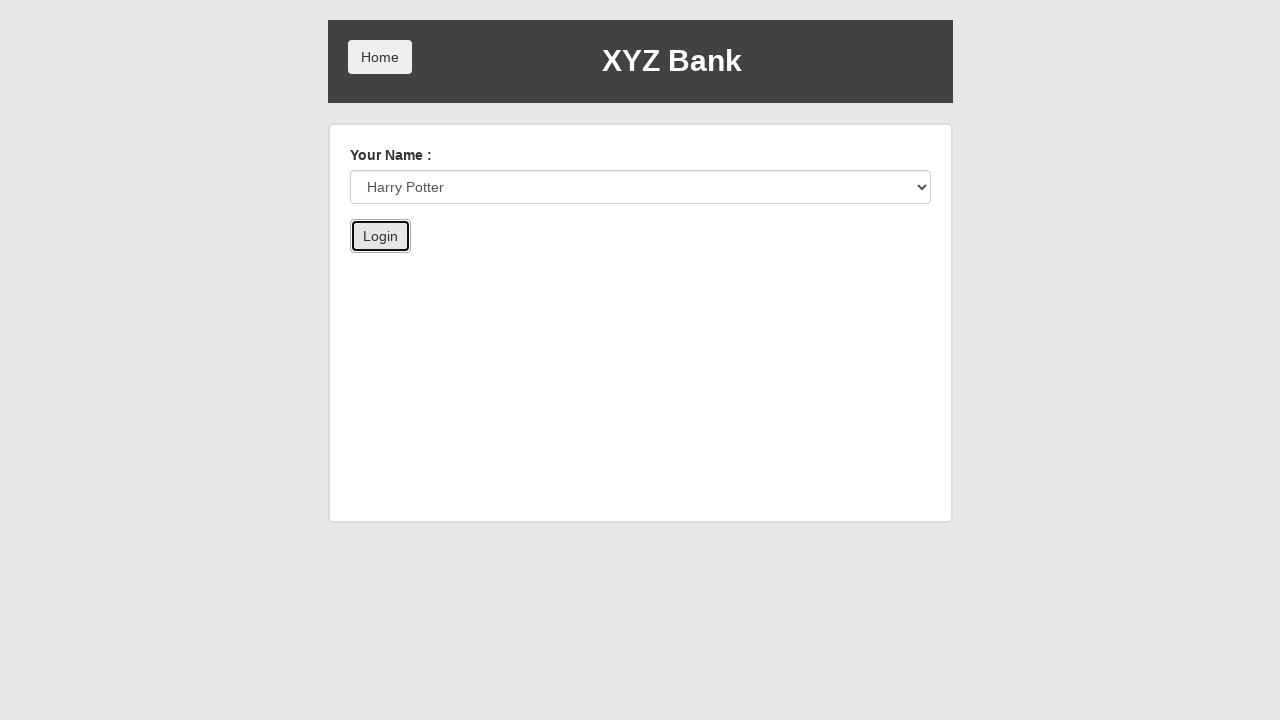

Account selection dropdown appeared
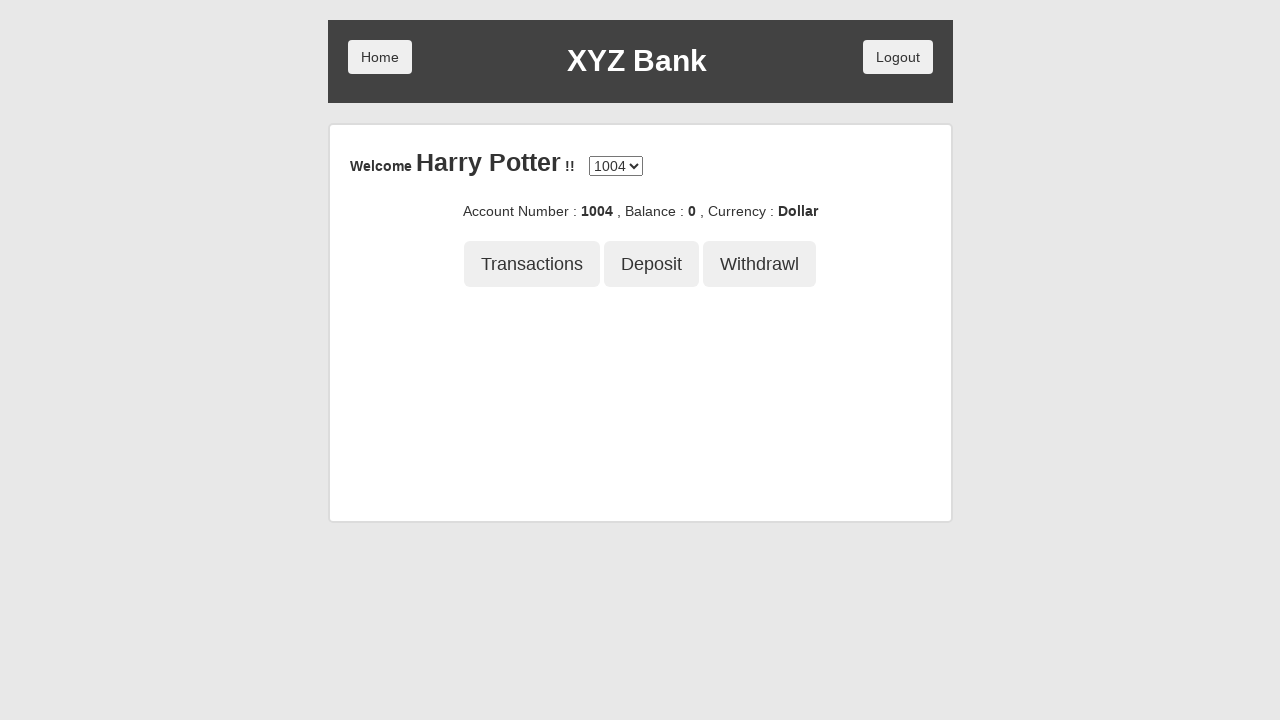

Selected account 1005 from dropdown on select[name='accountSelect']
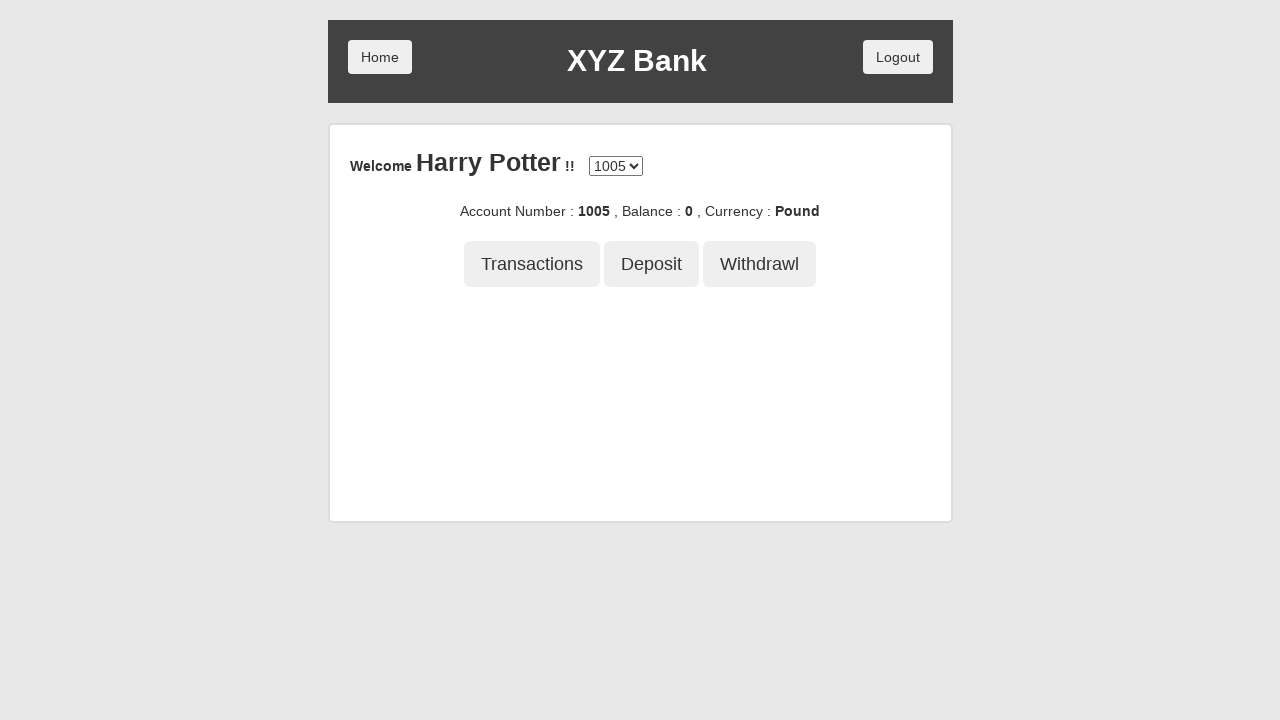

Clicked Deposit button at (652, 264) on button:has-text('Deposit')
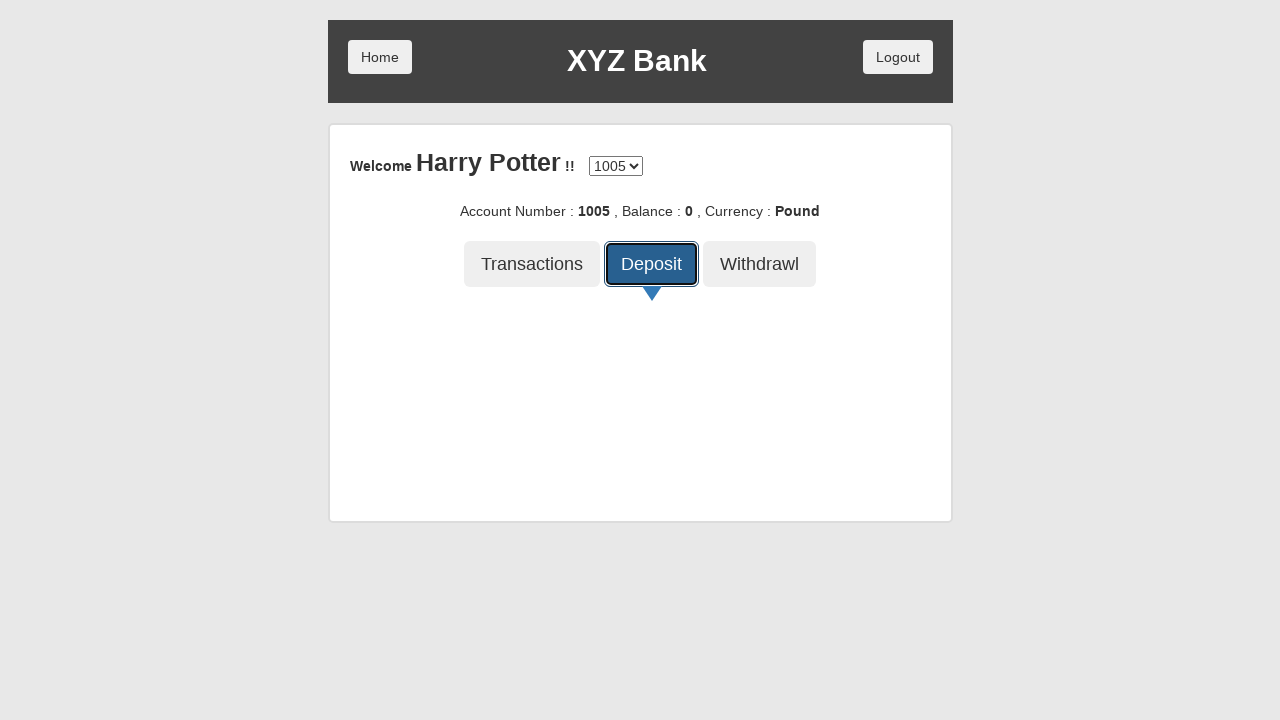

Deposit amount input field appeared
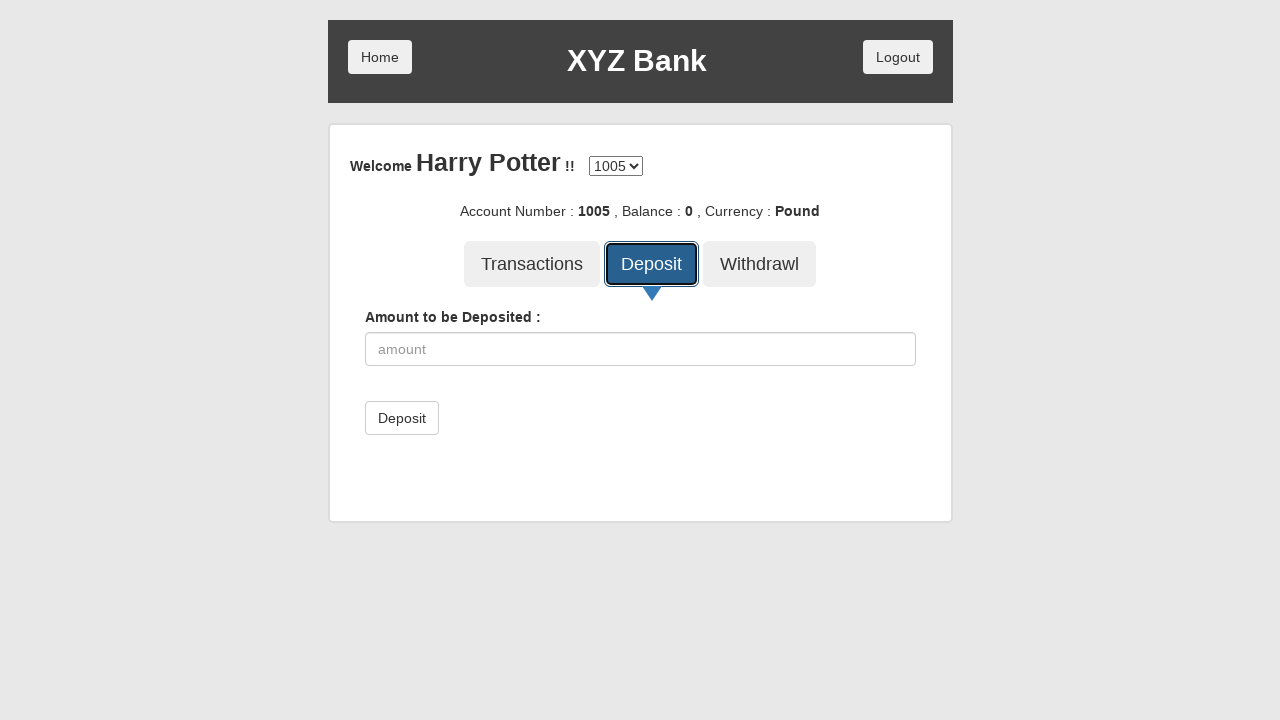

Entered deposit amount of 6000 on input[placeholder='amount']
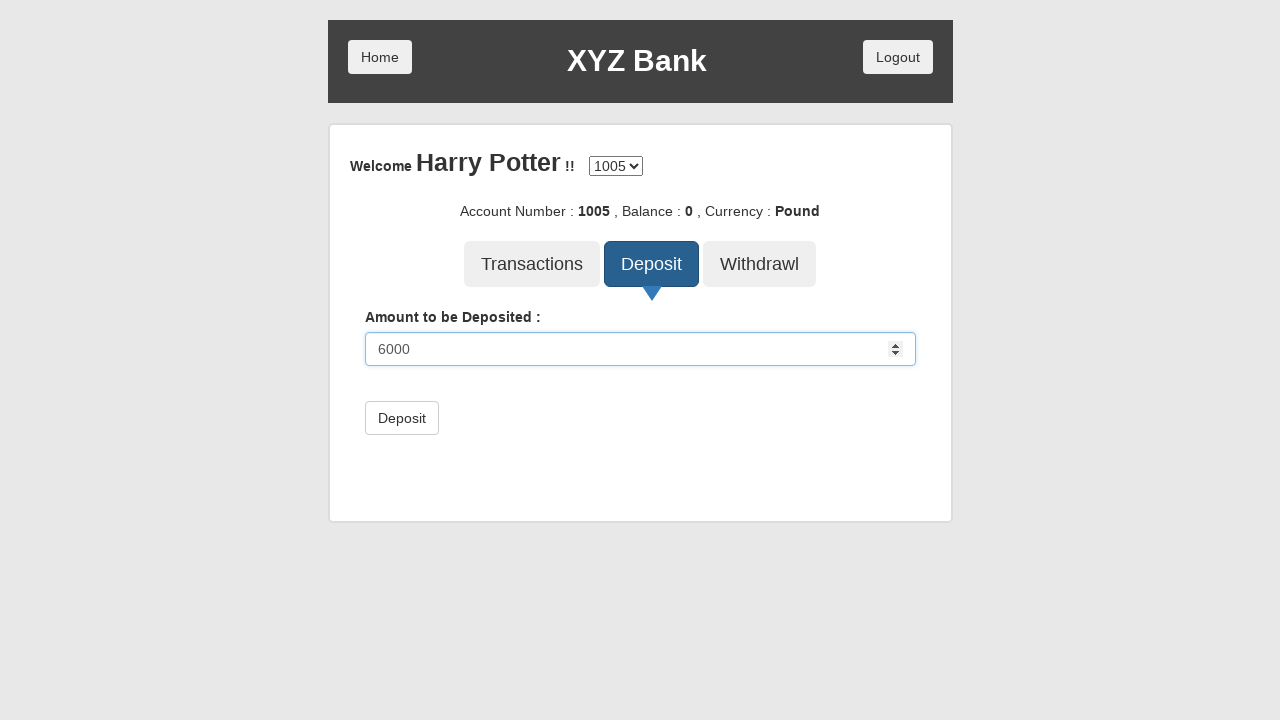

Clicked submit button to process deposit at (402, 418) on button[type='submit']
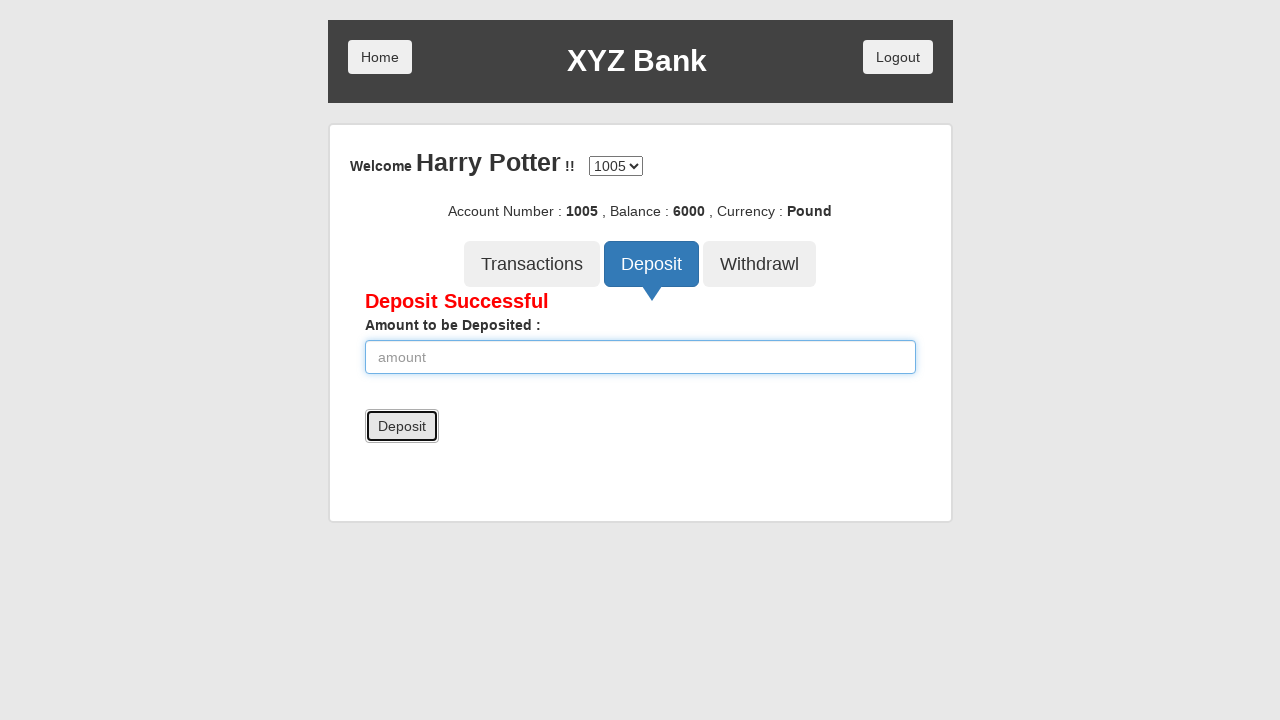

Clicked Withdrawal button at (760, 264) on button:has-text('Withdrawl')
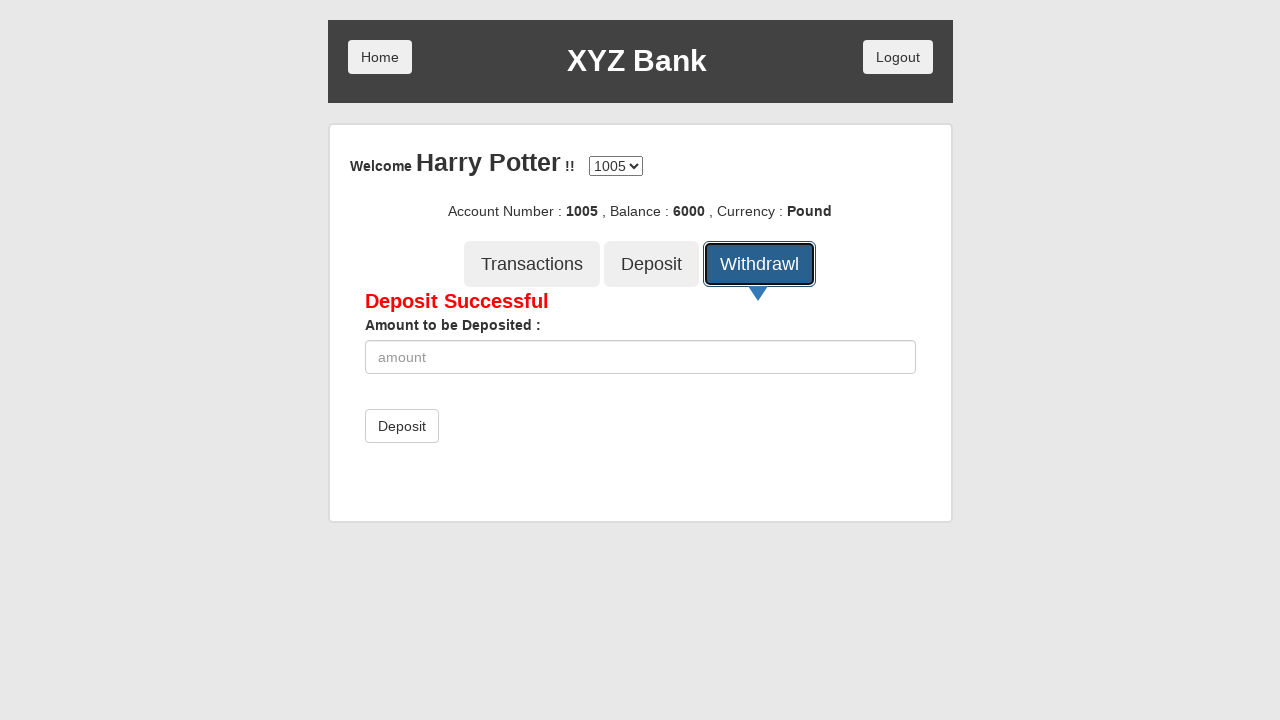

Withdrawal amount input field appeared
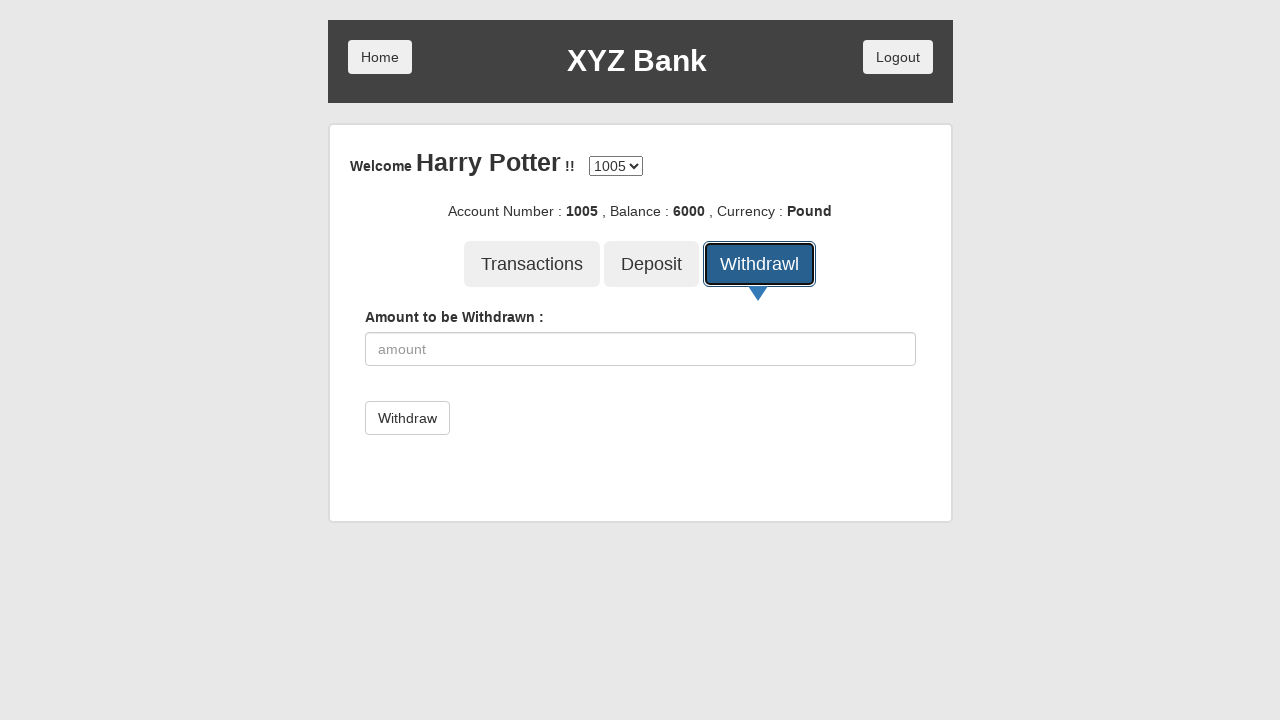

Entered withdrawal amount of 2000 on input[placeholder='amount']
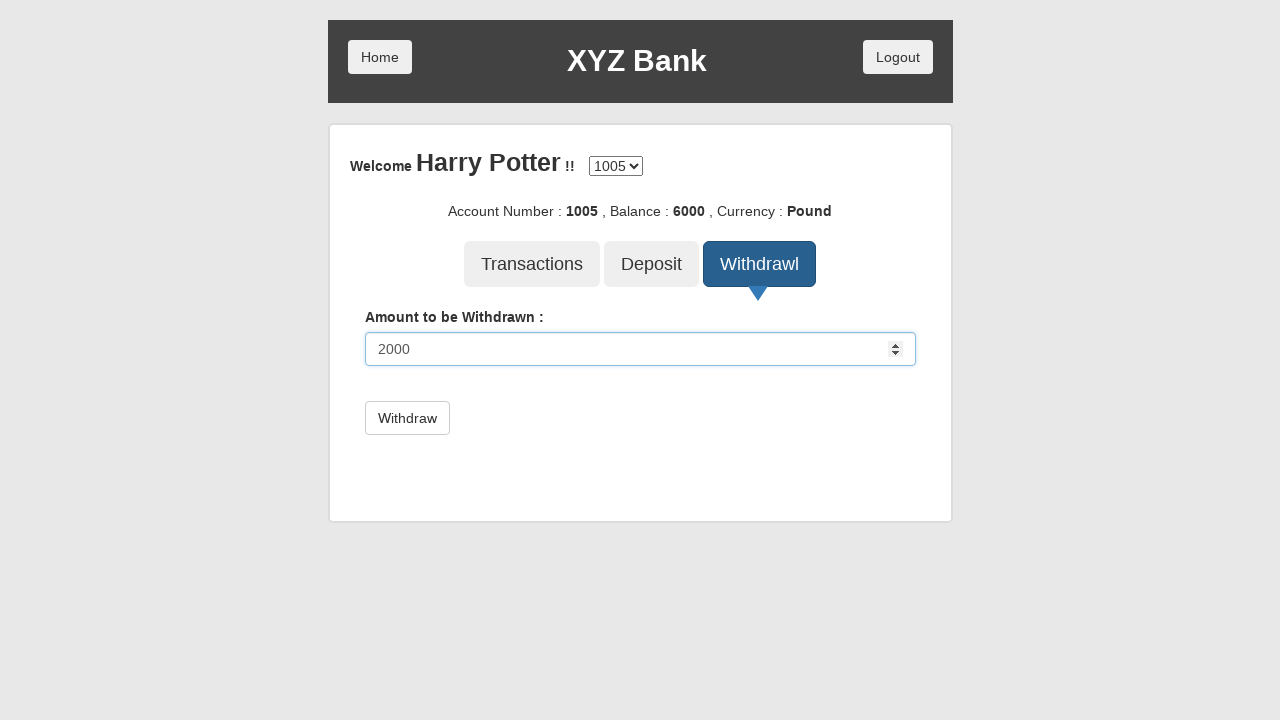

Clicked Transactions button at (532, 264) on button:has-text('Transactions')
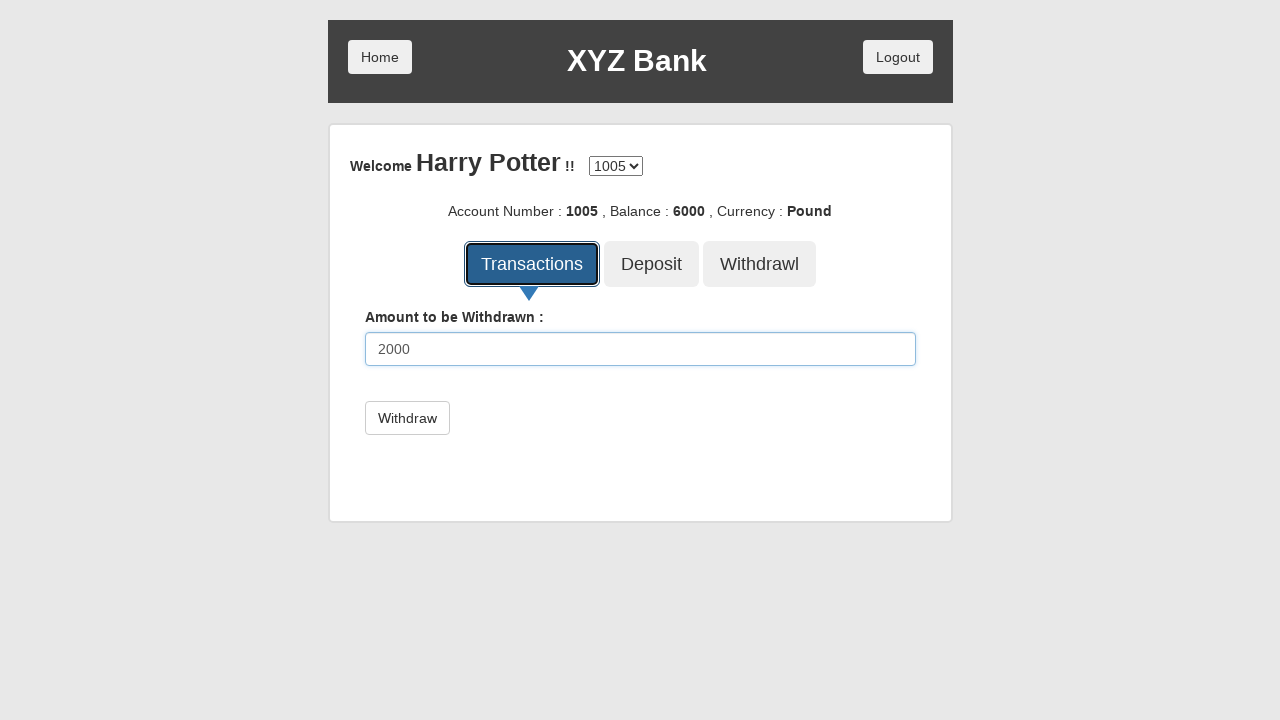

Waited for transactions to load
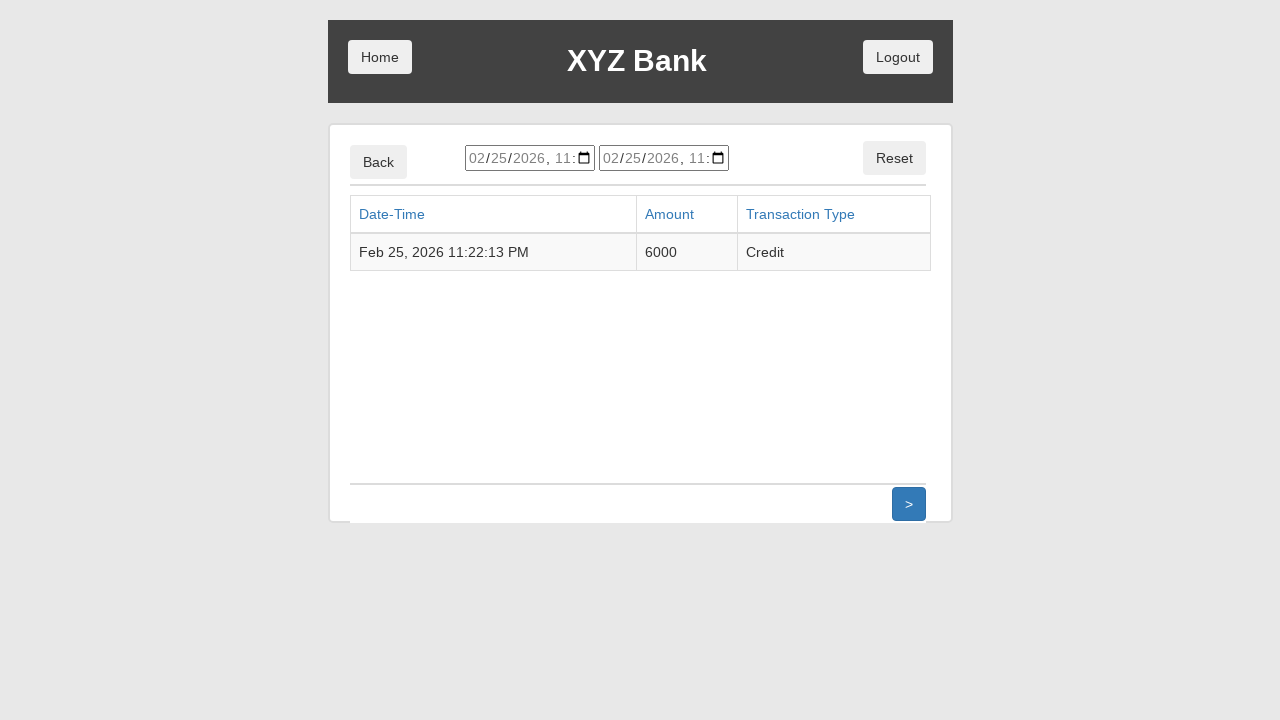

Clicked home button to return to main page at (380, 57) on button.btn.home
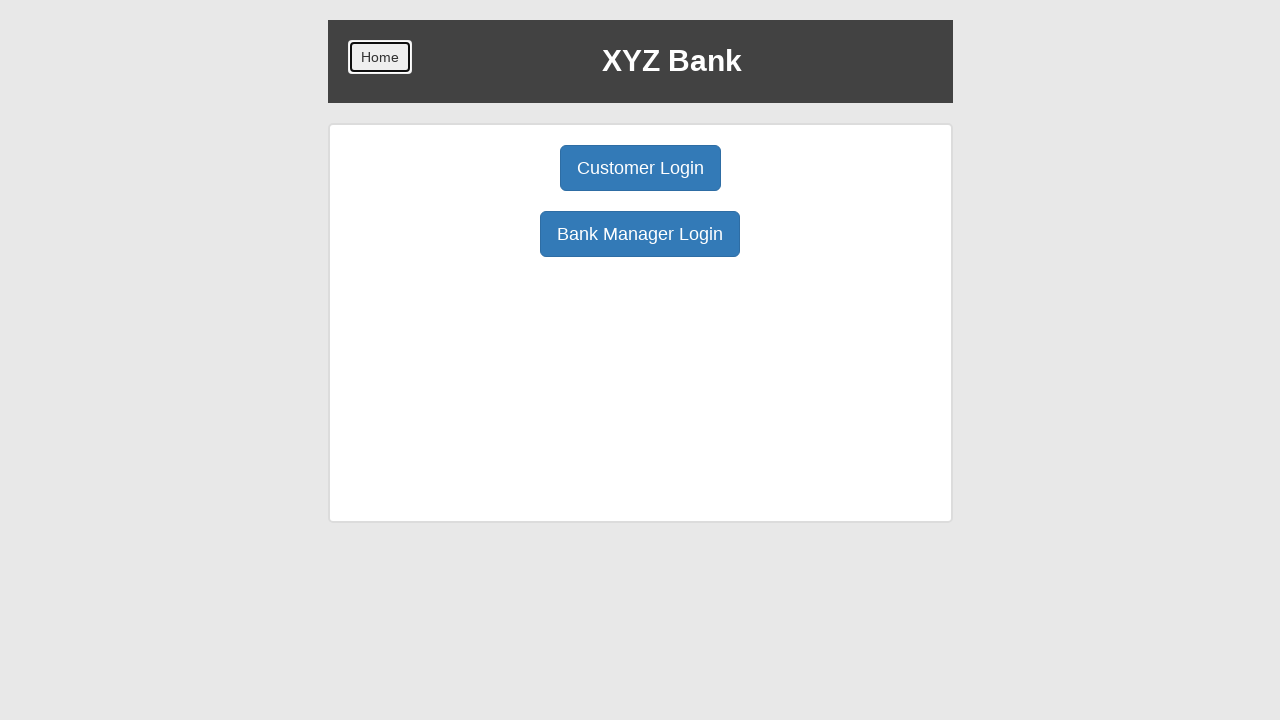

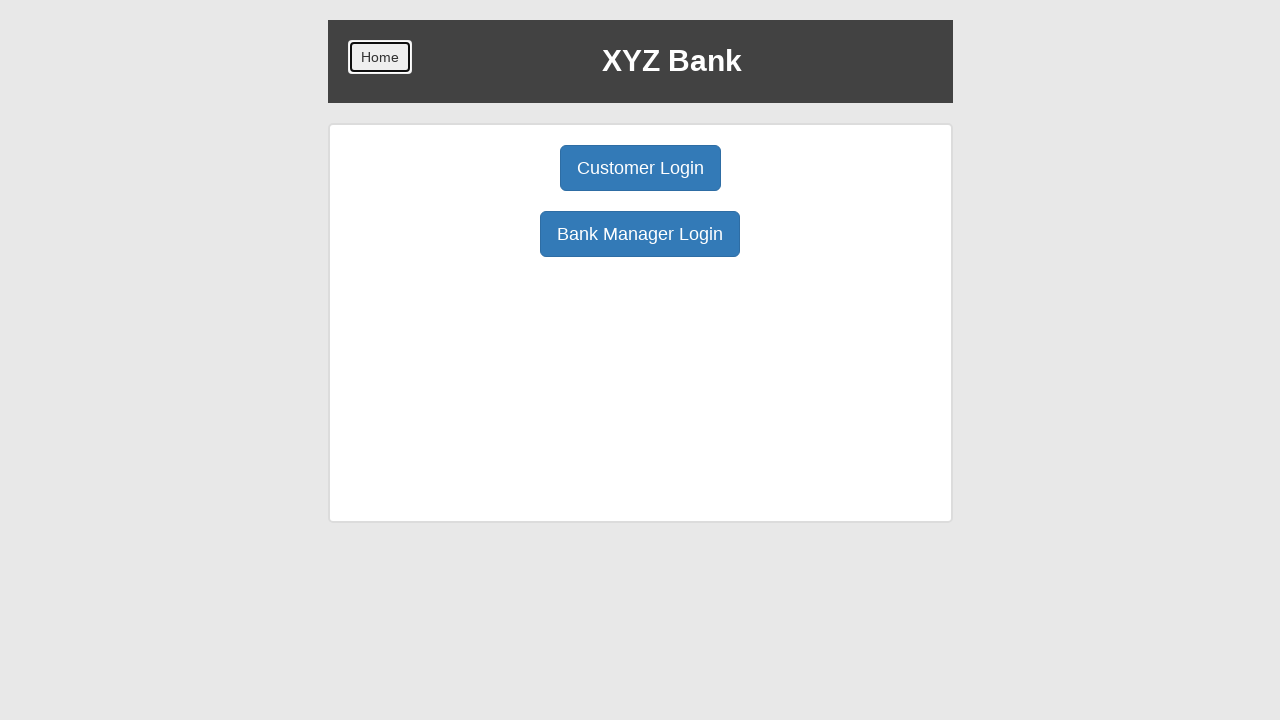